Tests a complete authentication flow including forgot password functionality, retrieving a temporary password, and logging in with the retrieved password

Starting URL: https://rahulshettyacademy.com/locatorspractice/

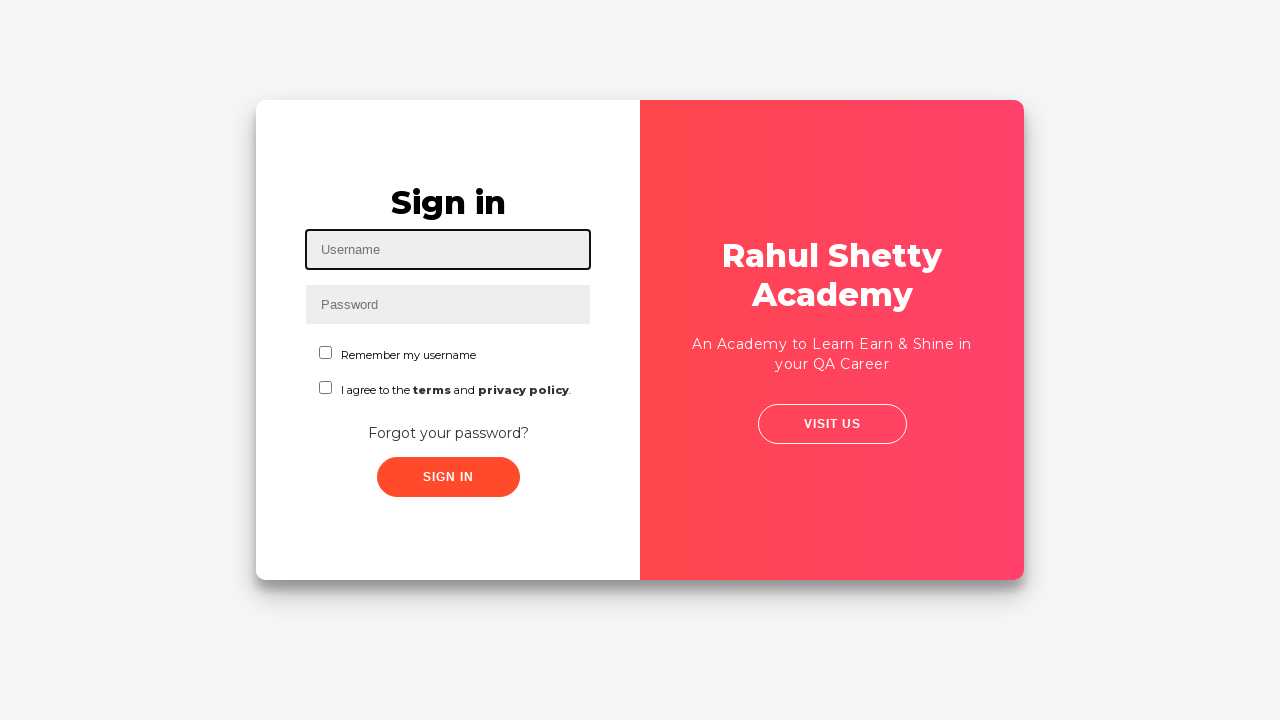

Filled username field with 'rahul' on #inputUsername
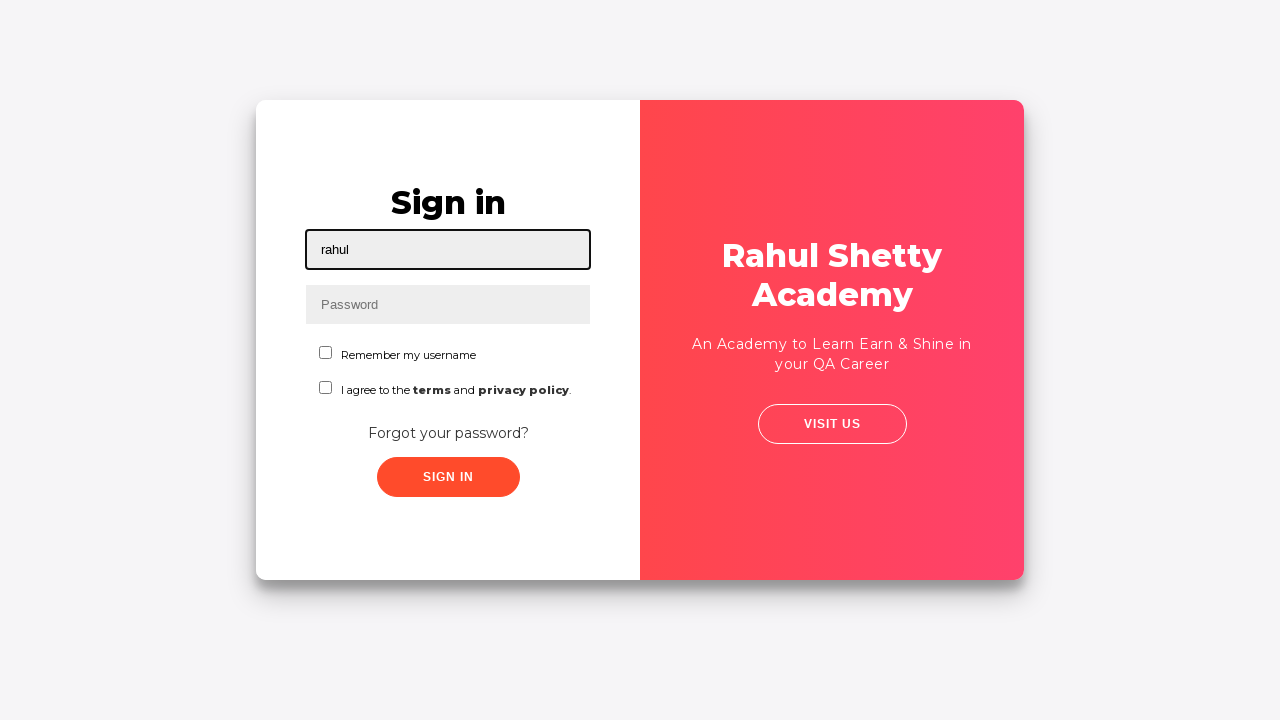

Filled password field with incorrect credentials on input[type='password']
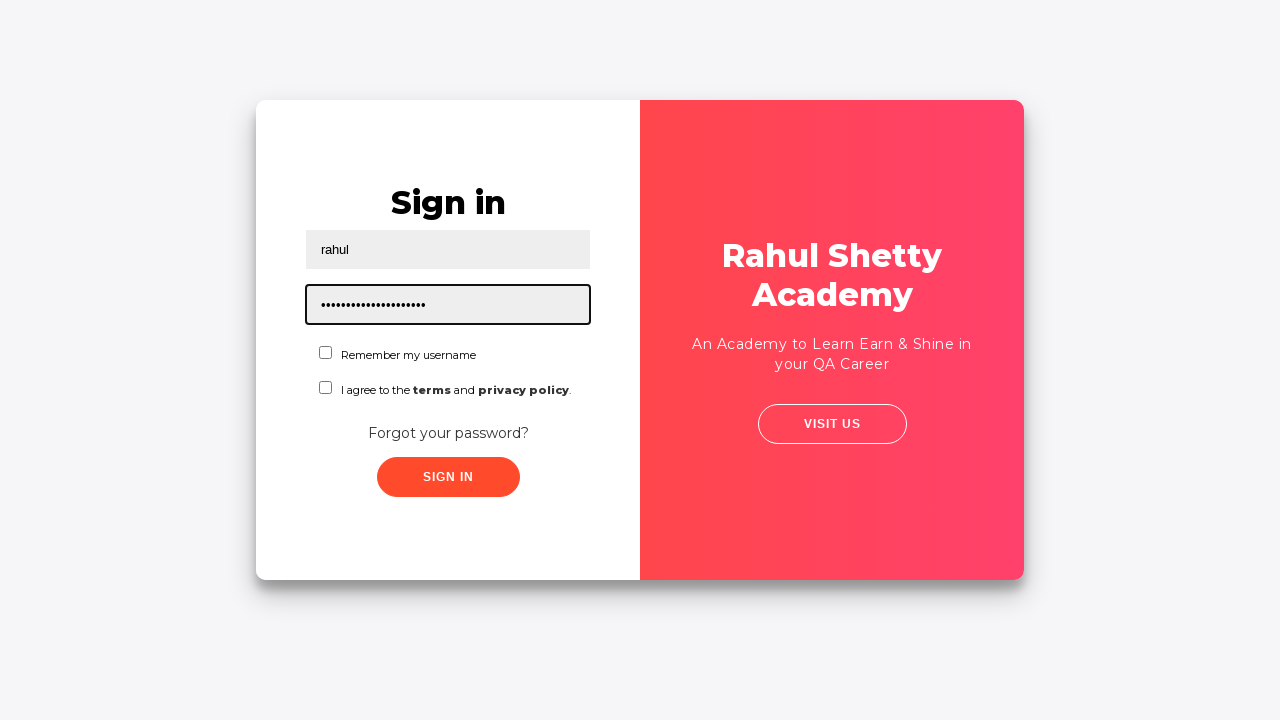

Checked the first checkbox at (407, 355) on label[for='chkboxOne']
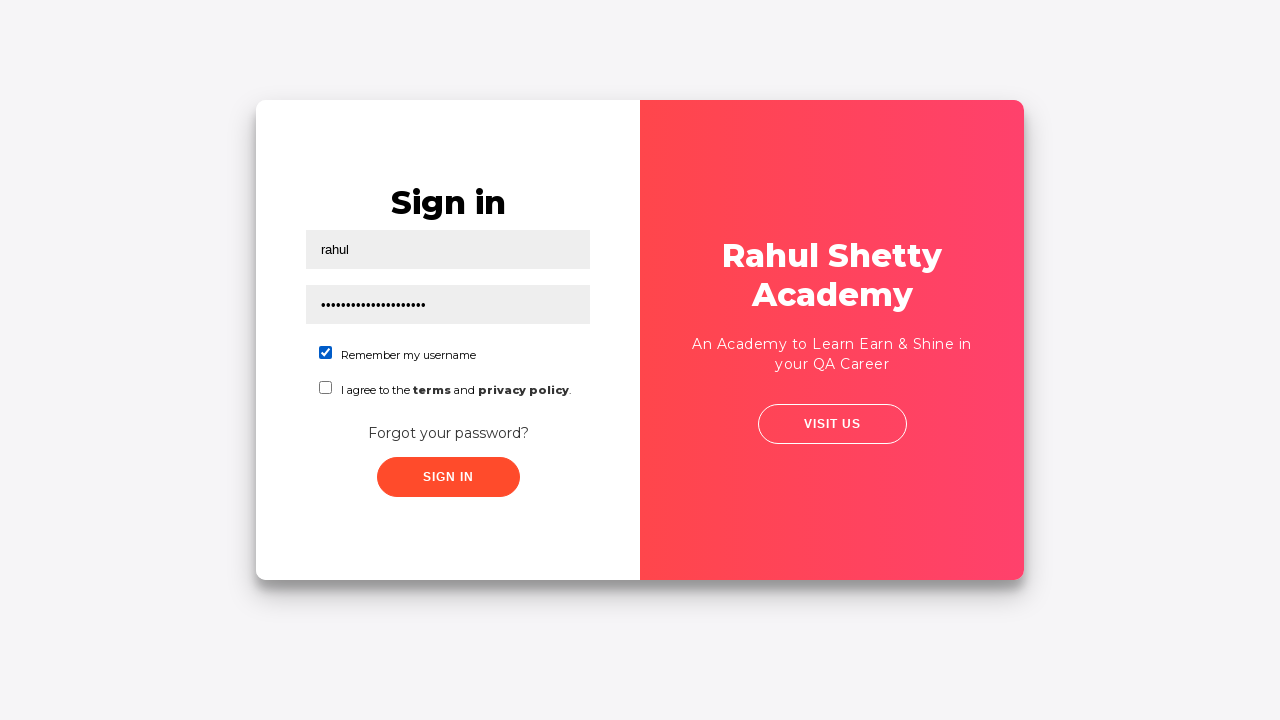

Checked the second checkbox at (326, 388) on #chkboxTwo
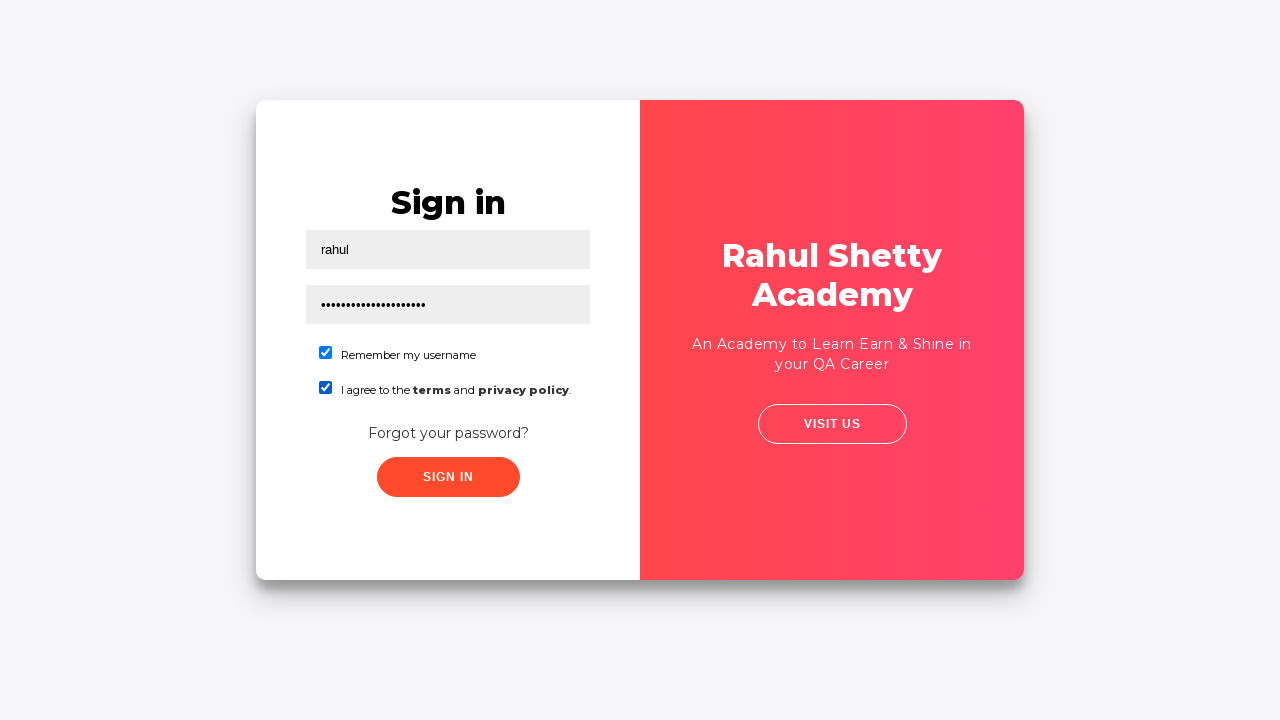

Clicked Sign In button with incorrect credentials at (448, 477) on text='Sign In'
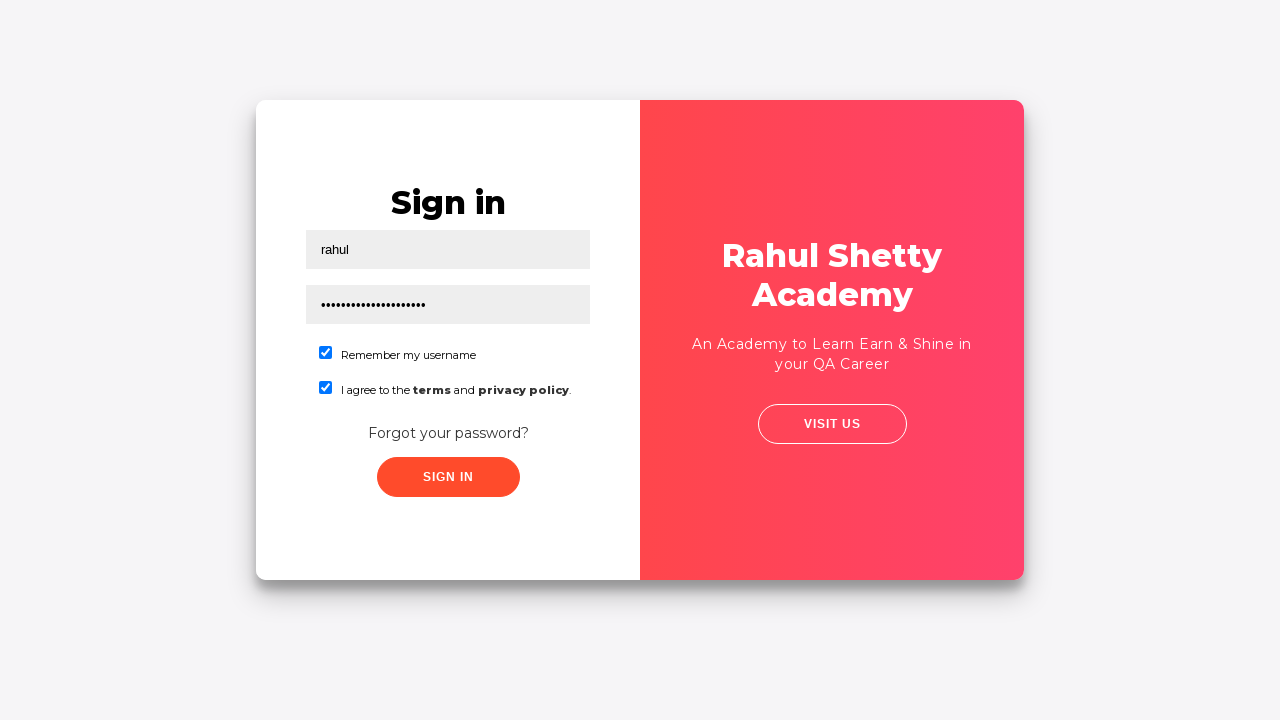

Clicked 'Forgot your password?' link at (448, 433) on text='Forgot your password?'
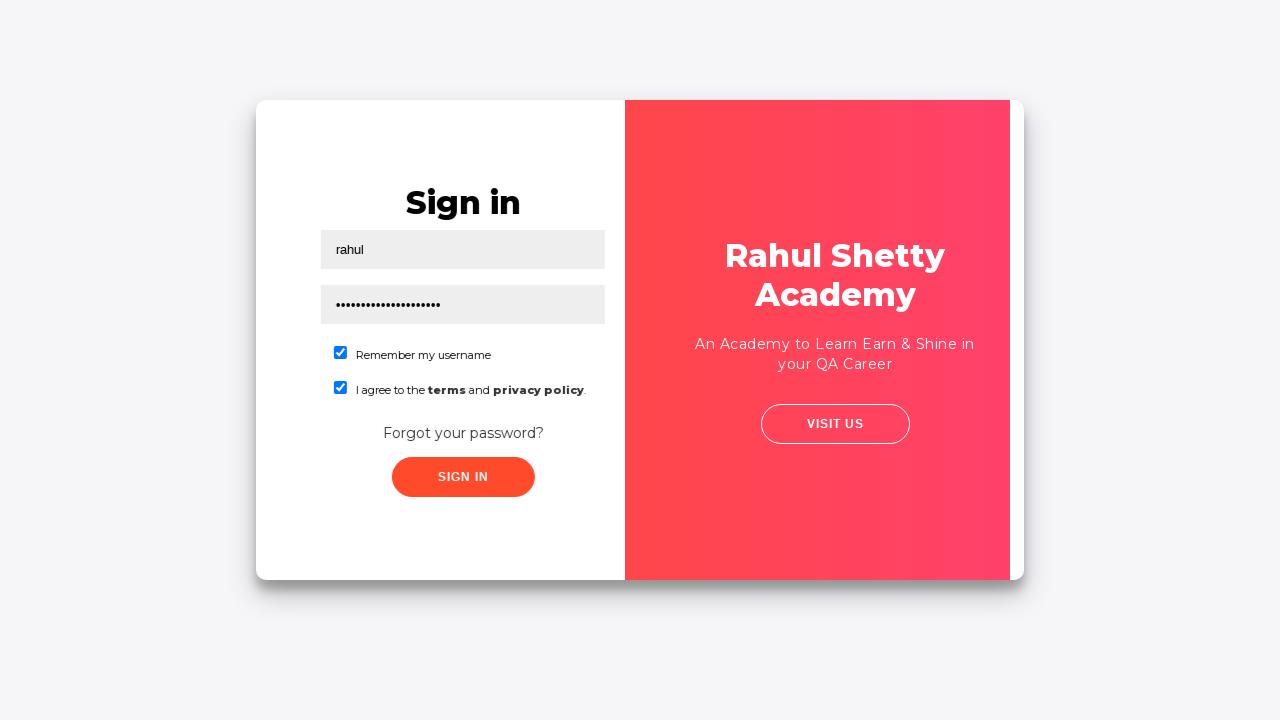

Waited 3 seconds for forgot password form to load
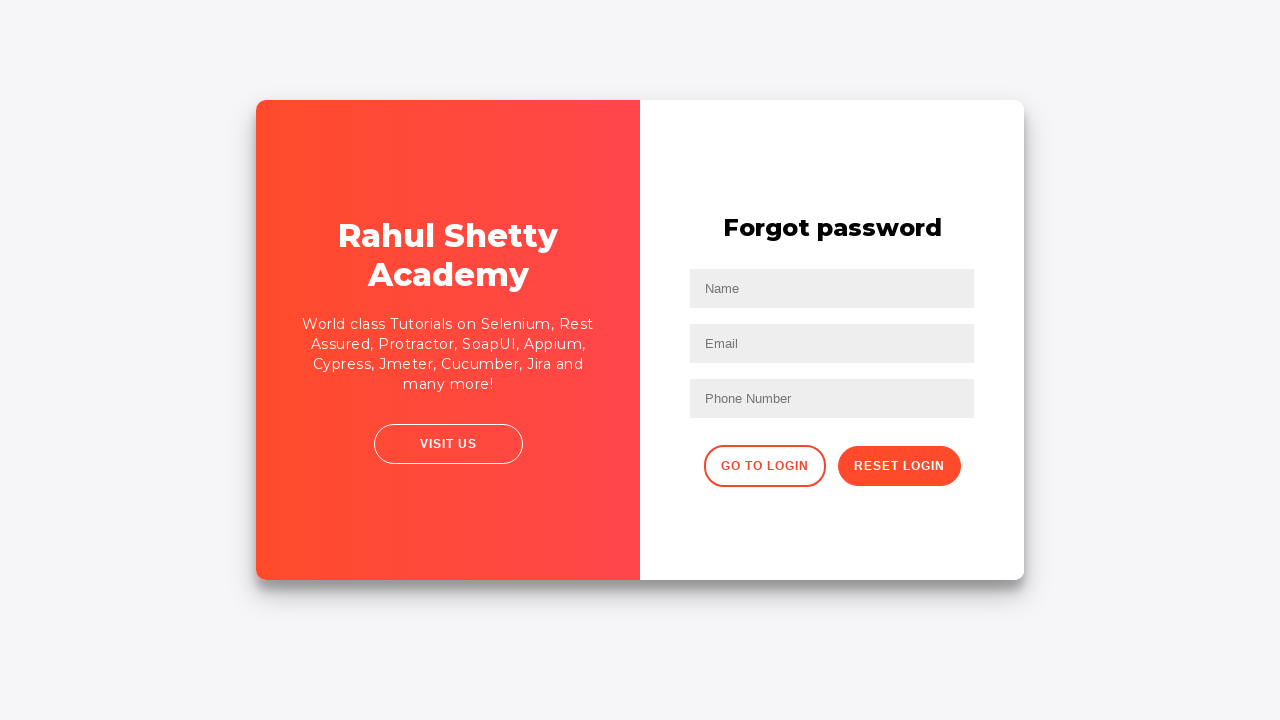

Clicked reset password button to retrieve temporary password at (899, 466) on .reset-pwd-btn
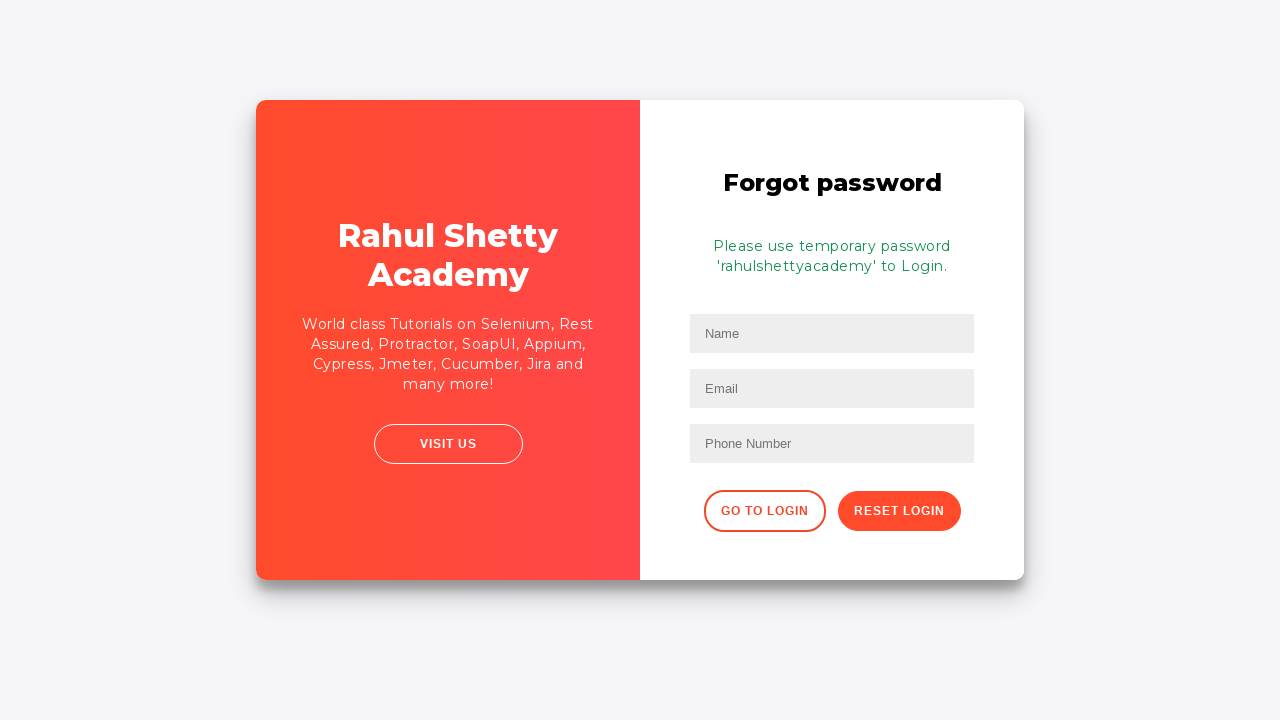

Retrieved password message text from page
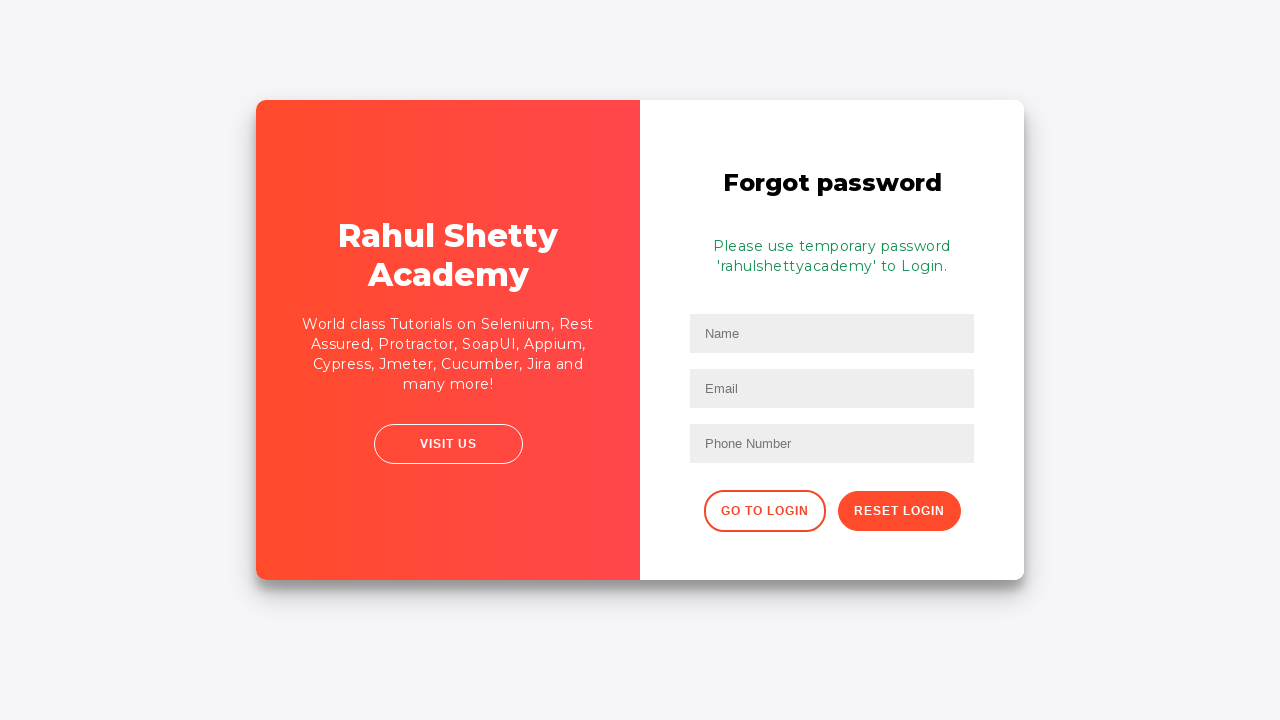

Extracted temporary password: 'rahulshettyacademy'
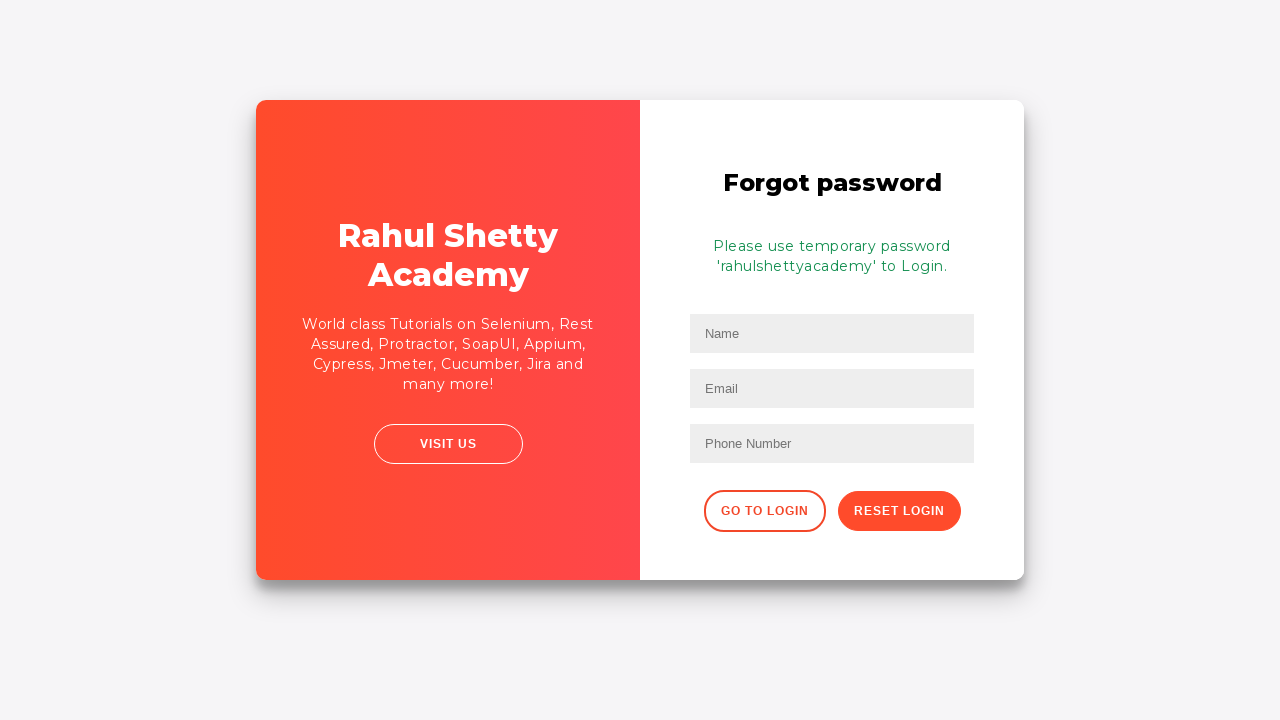

Clicked 'Go to Login' button to return to login form at (764, 511) on text='Go to Login'
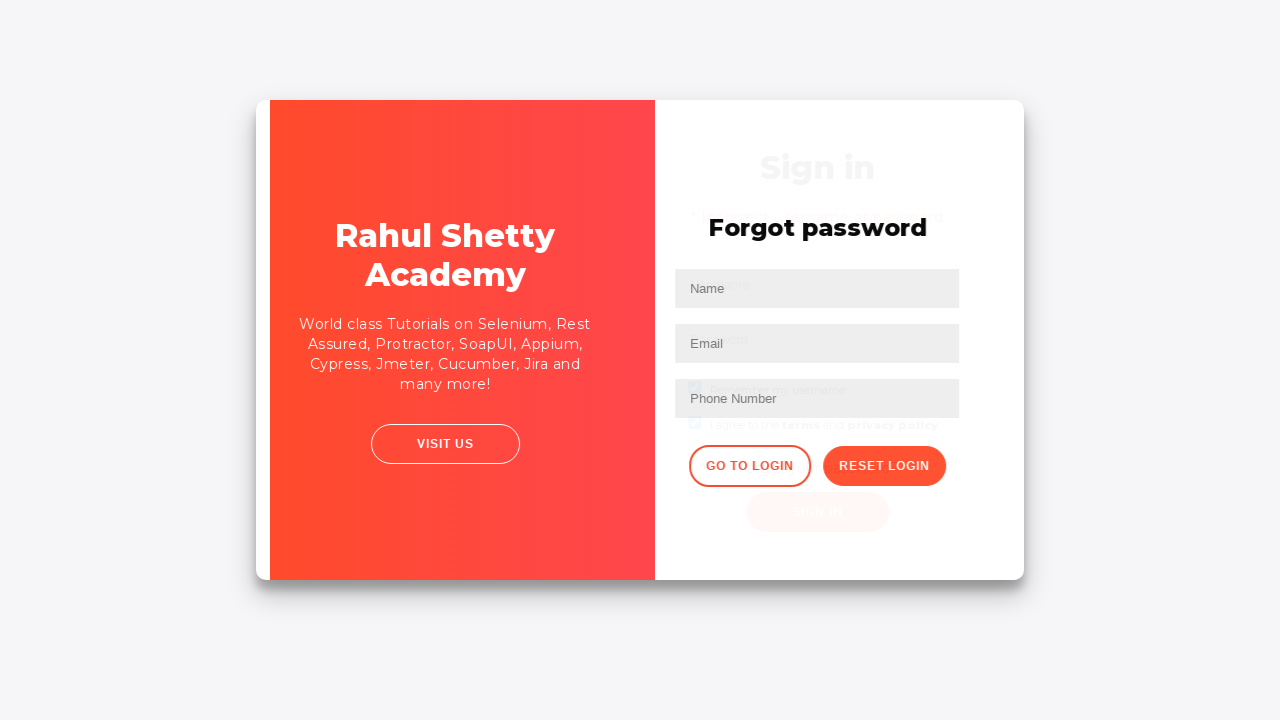

Filled username field with 'rahul' on login form on #inputUsername
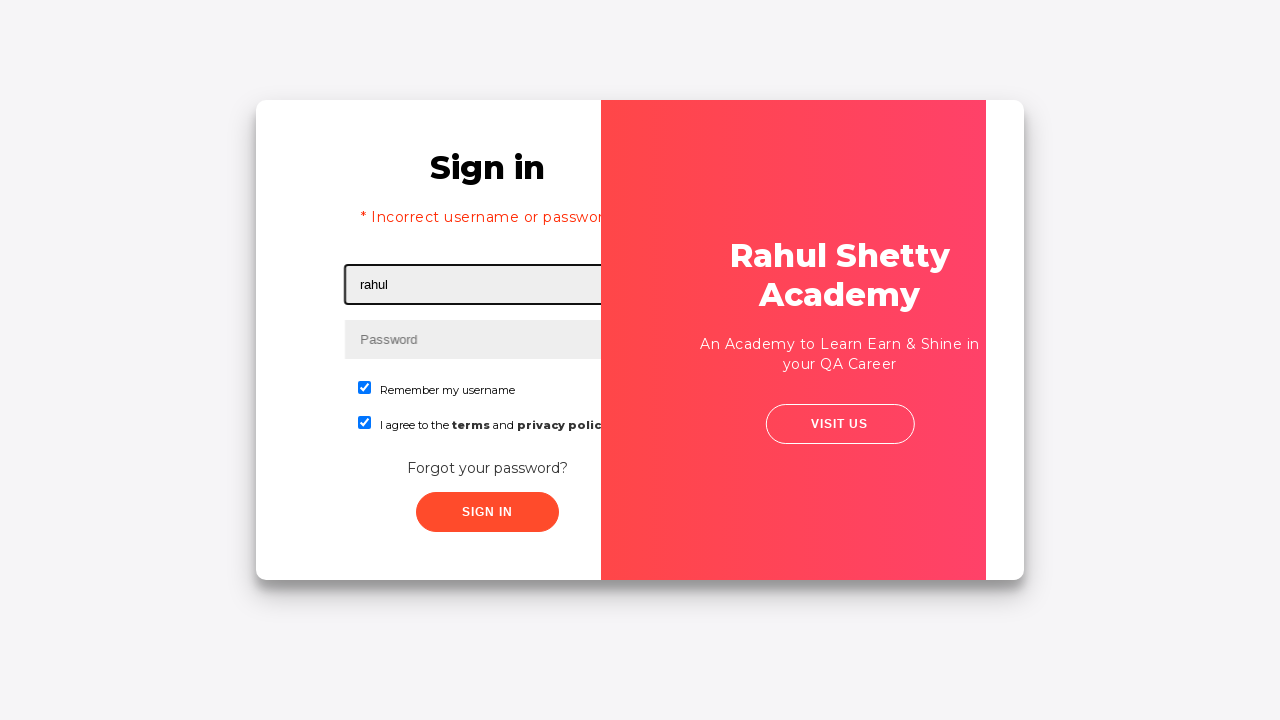

Filled password field with retrieved temporary password on input[type='password']
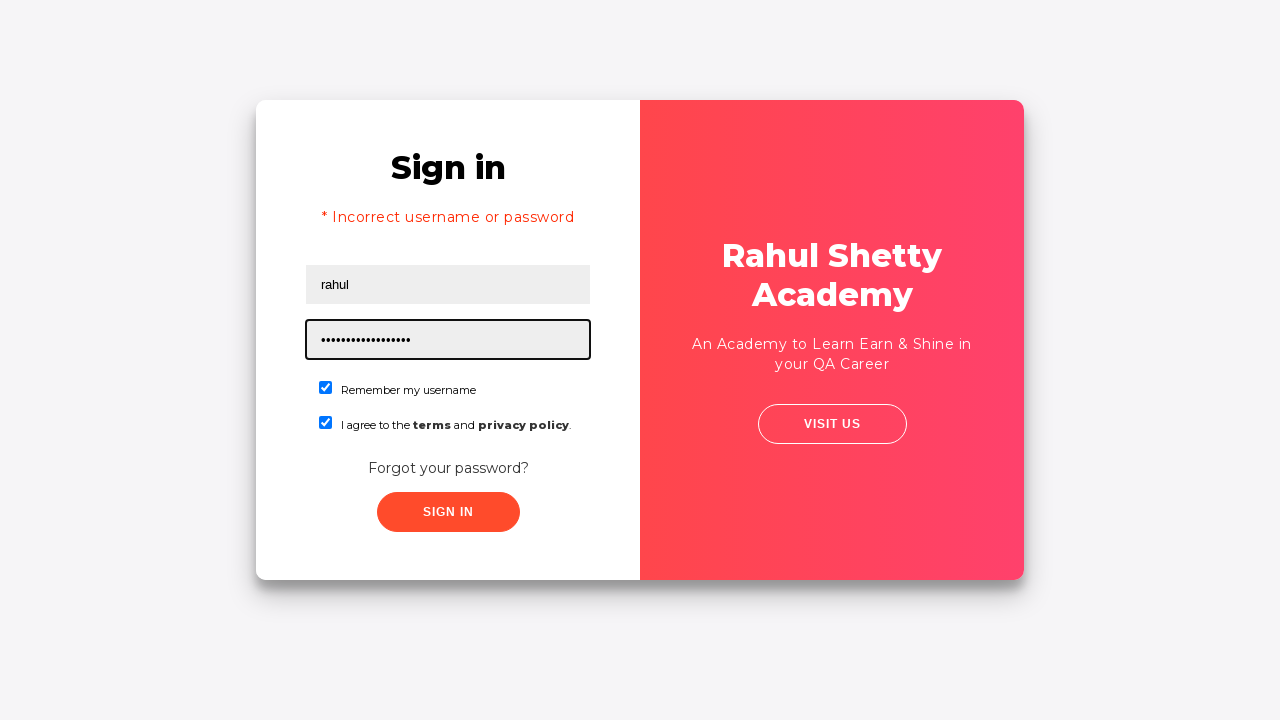

Waited 5 seconds before attempting login with temporary password
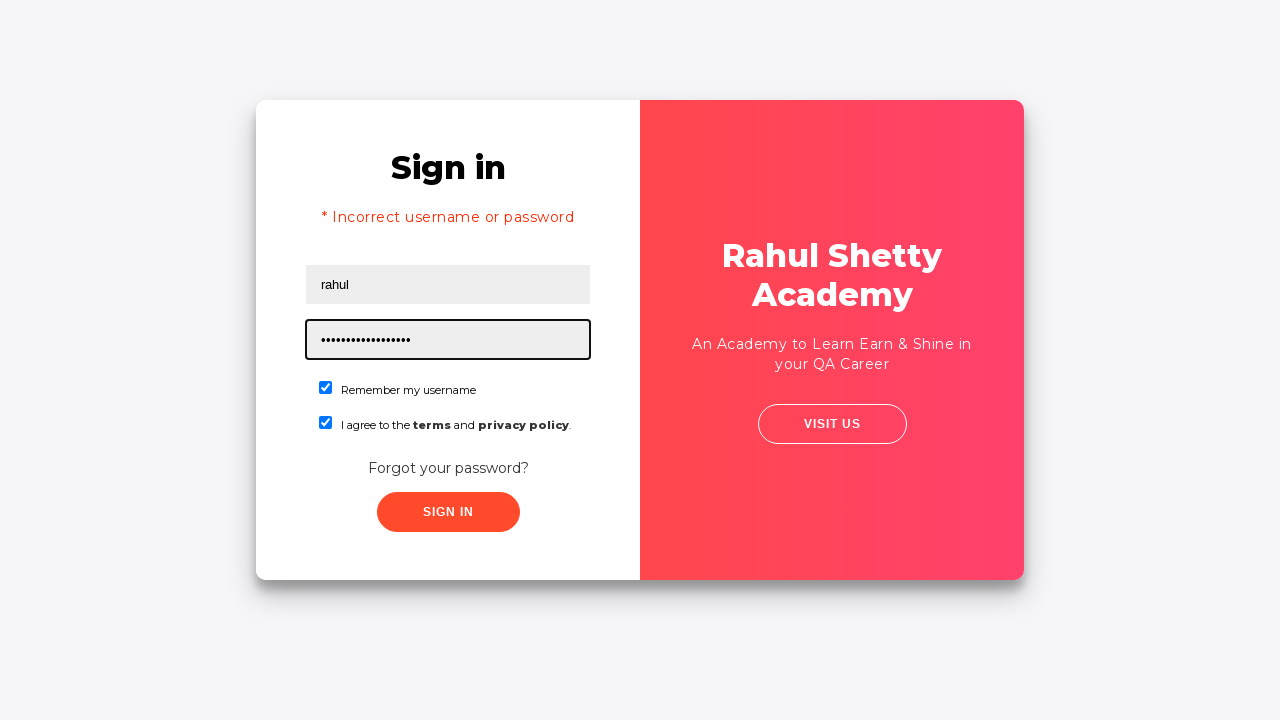

Clicked Sign In button with temporary password at (448, 512) on text='Sign In'
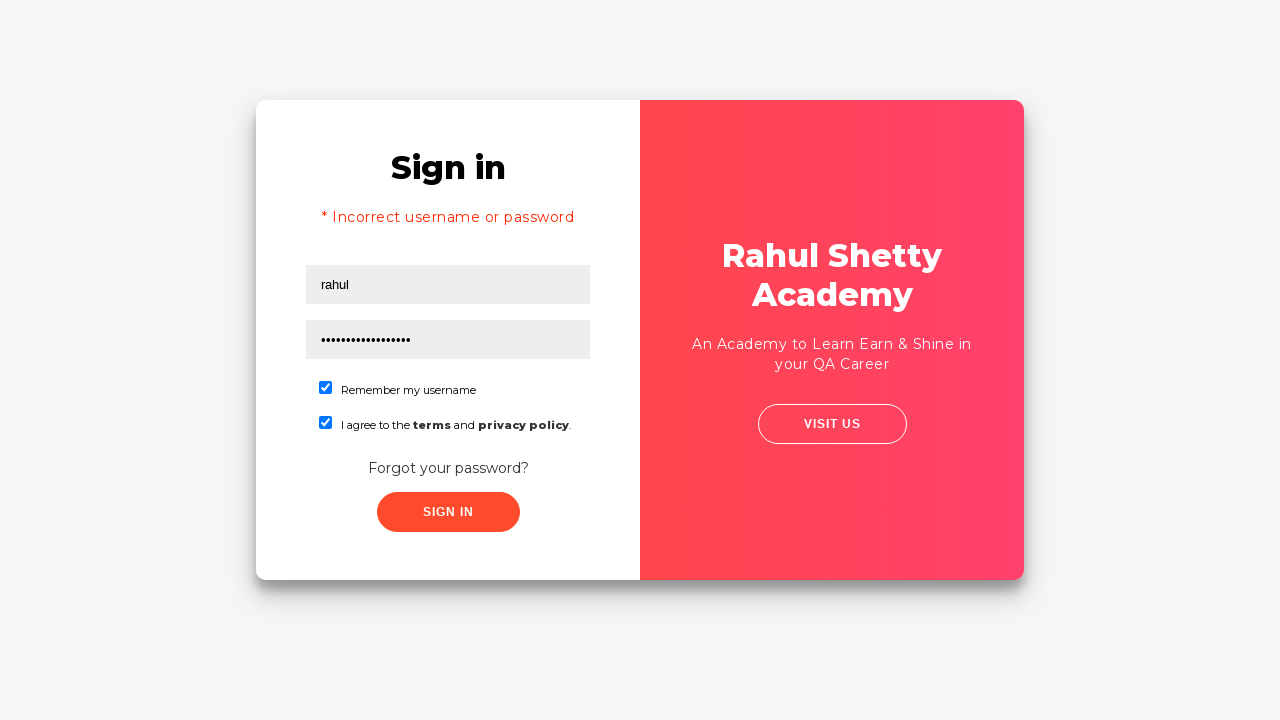

Waited 5 seconds for login to complete
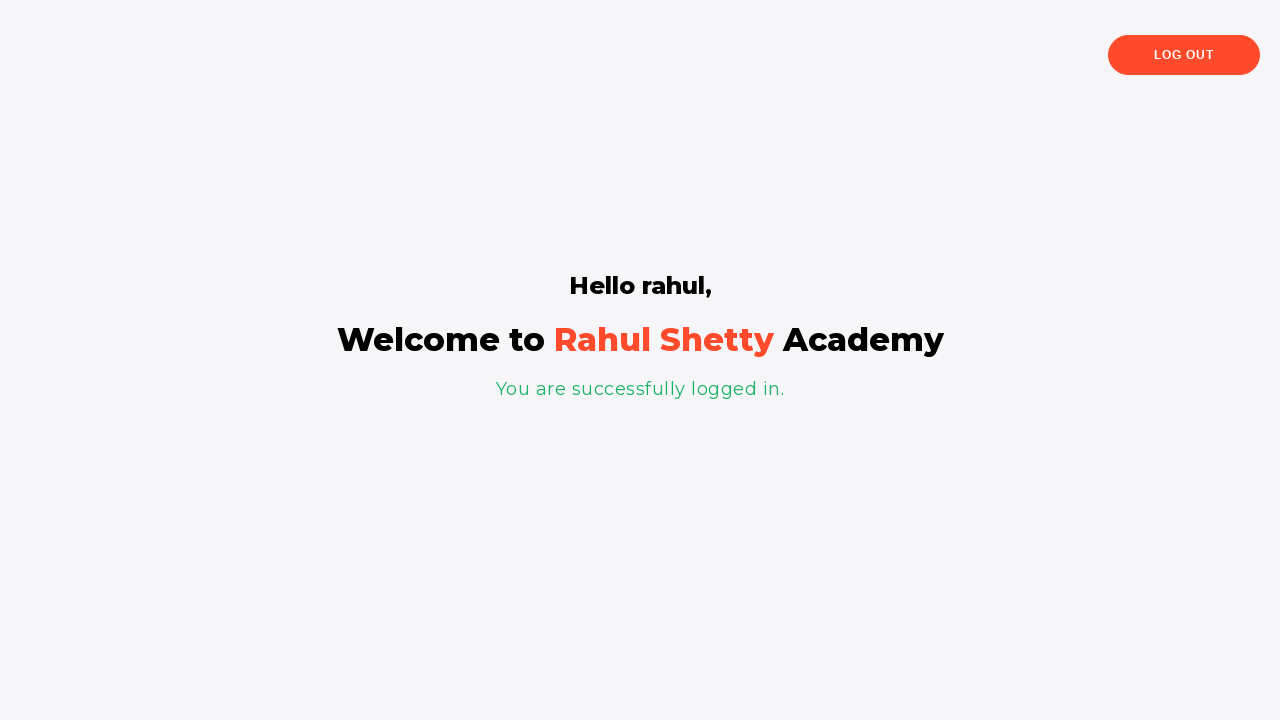

Verified successful login by confirming Log Out button is present
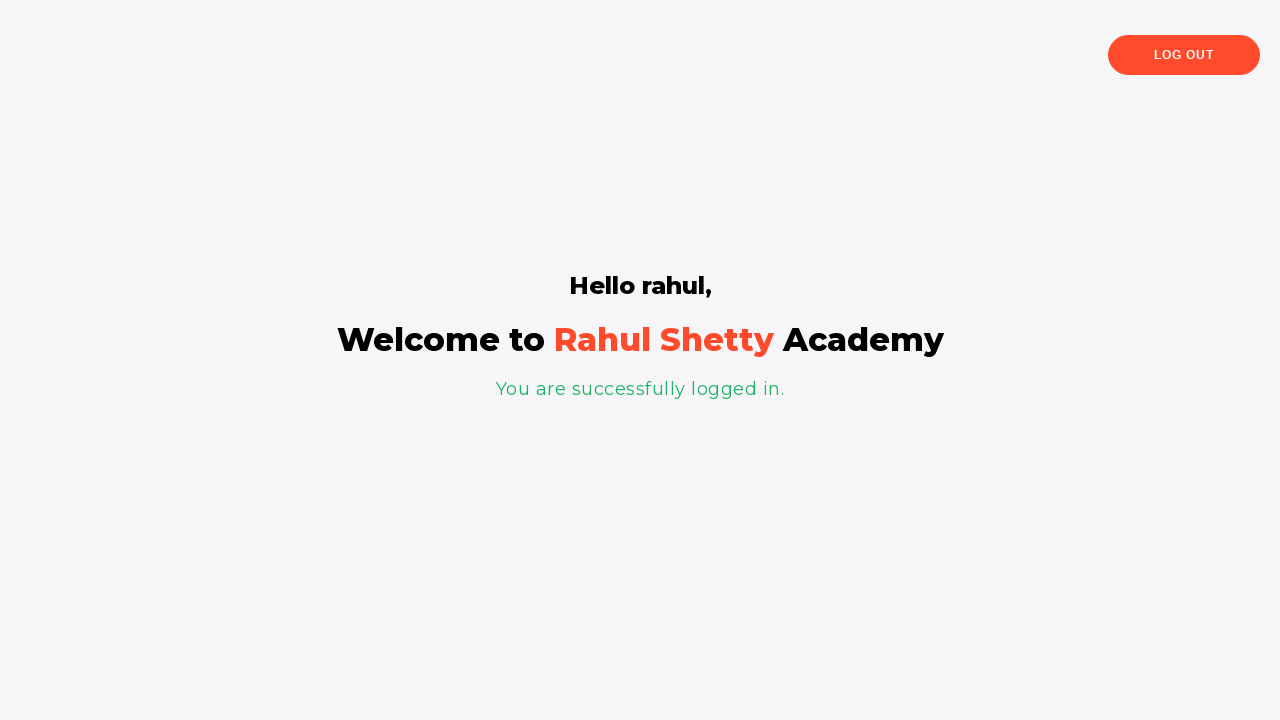

Clicked Log Out button to end session at (1184, 55) on text='Log Out'
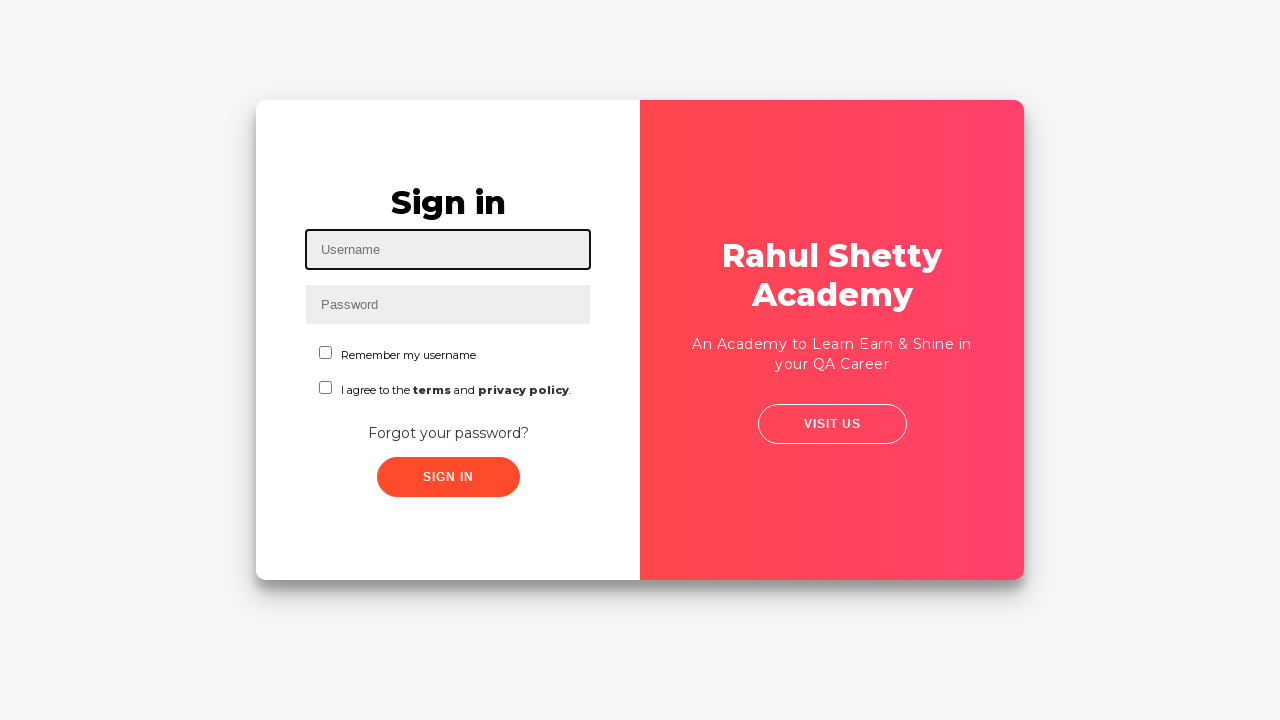

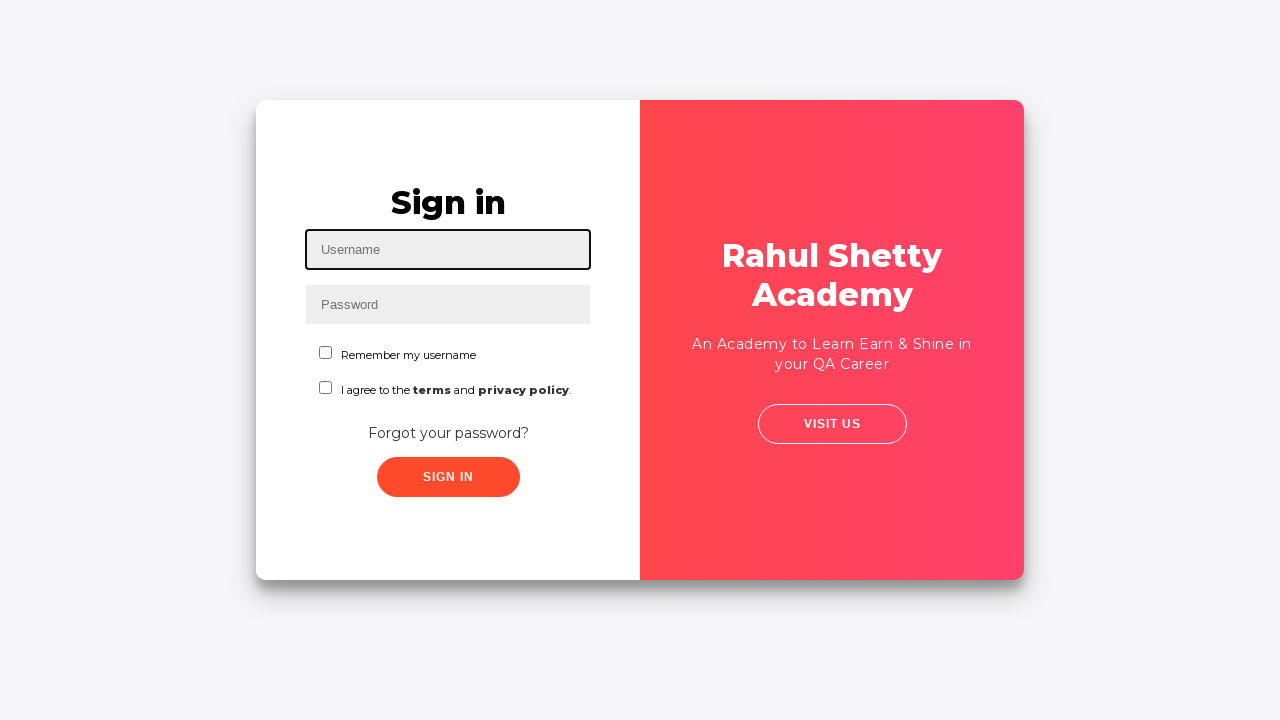